Tests a simple form by filling in last name, city, and country fields, then submitting the form by clicking the submit button.

Starting URL: http://suninjuly.github.io/simple_form_find_task.html

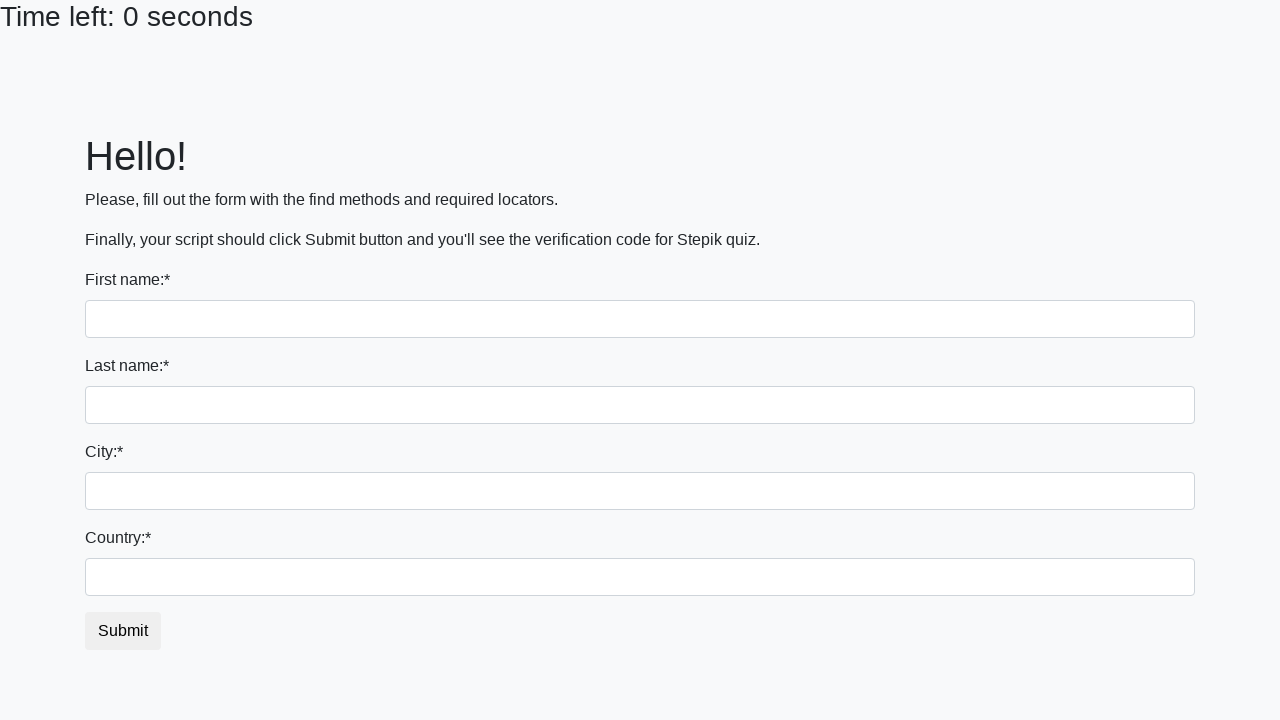

Filled last name field with 'Siluyanov' on input[name='last_name']
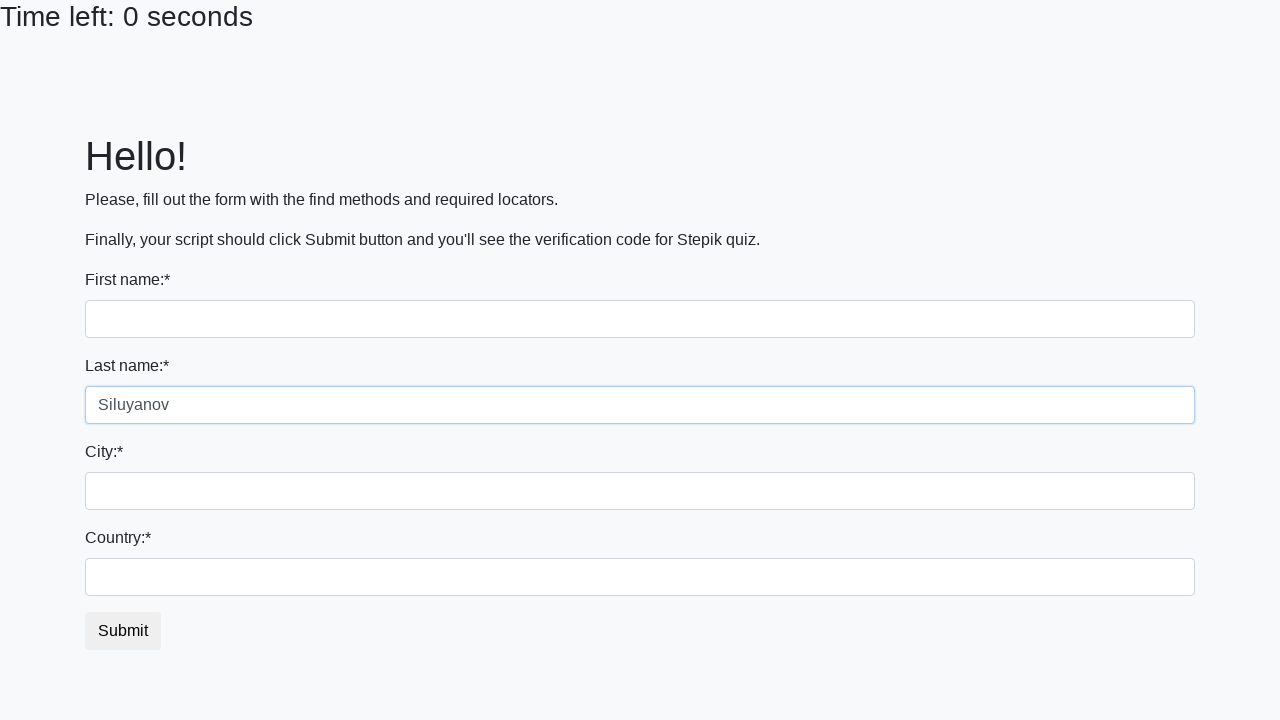

Filled city field with 'Smolensk' on input.form-control.city
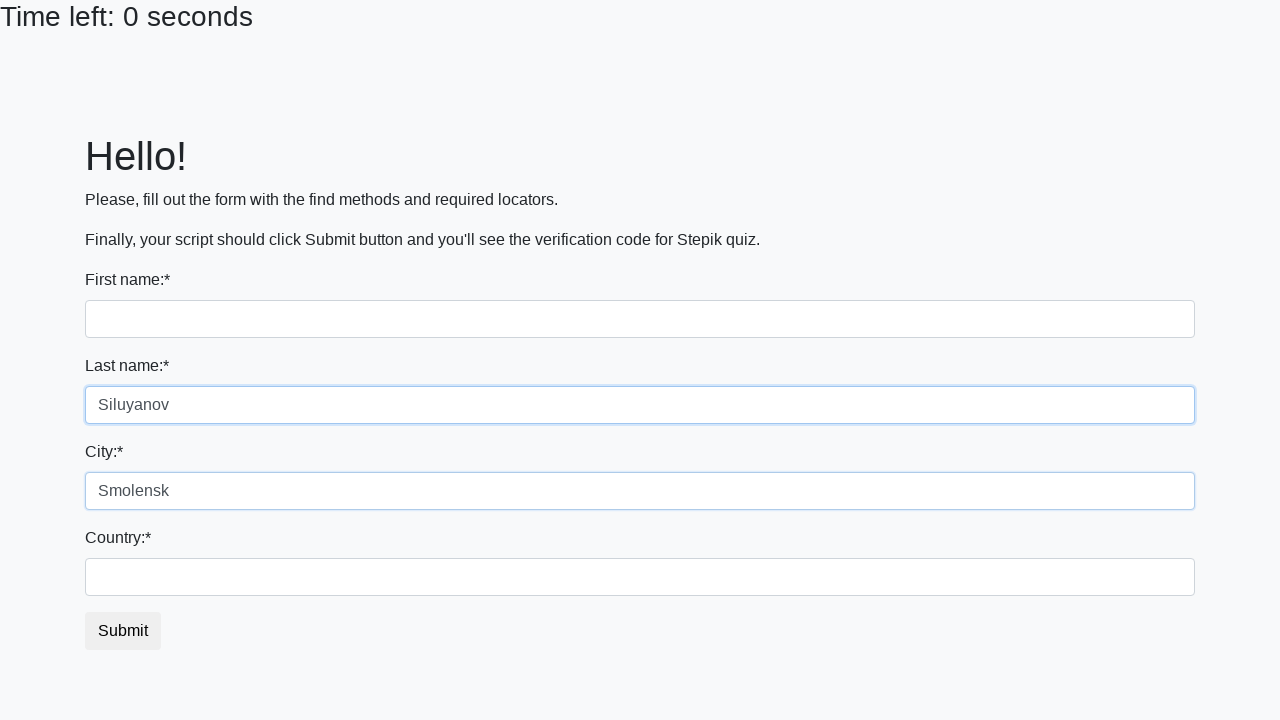

Filled country field with 'Russia' on #country
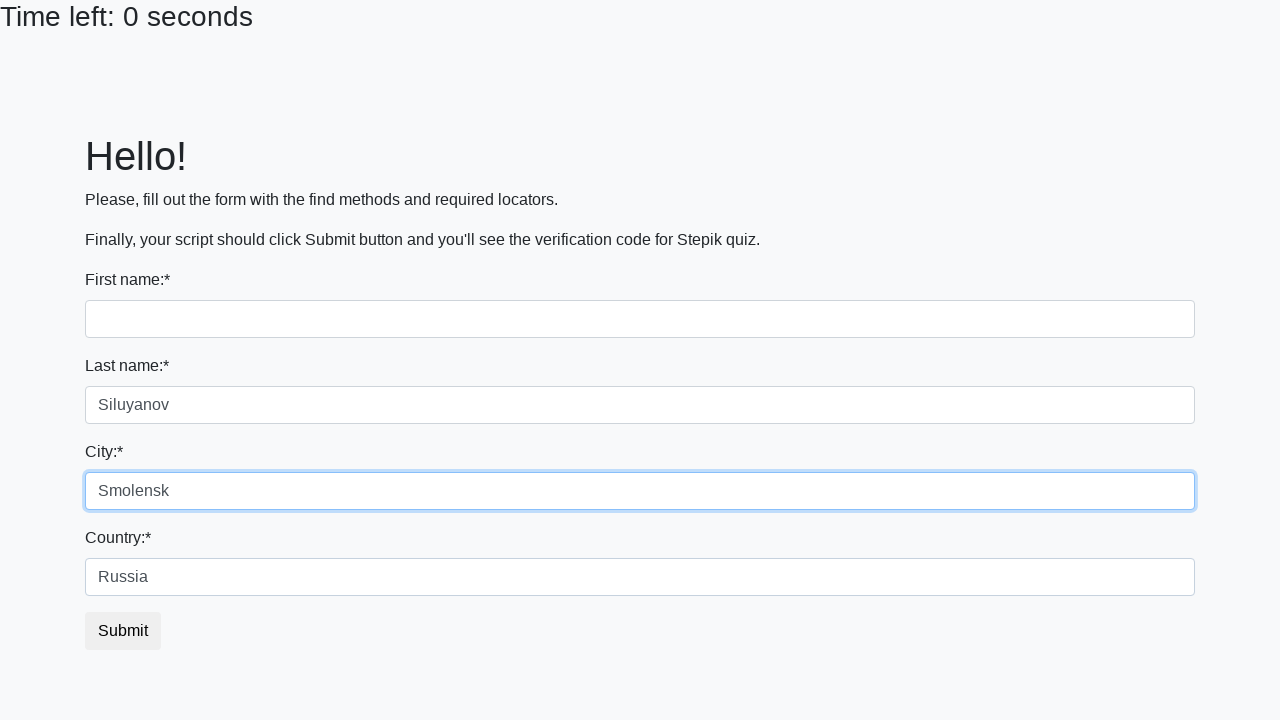

Clicked submit button to submit the form at (123, 631) on button.btn
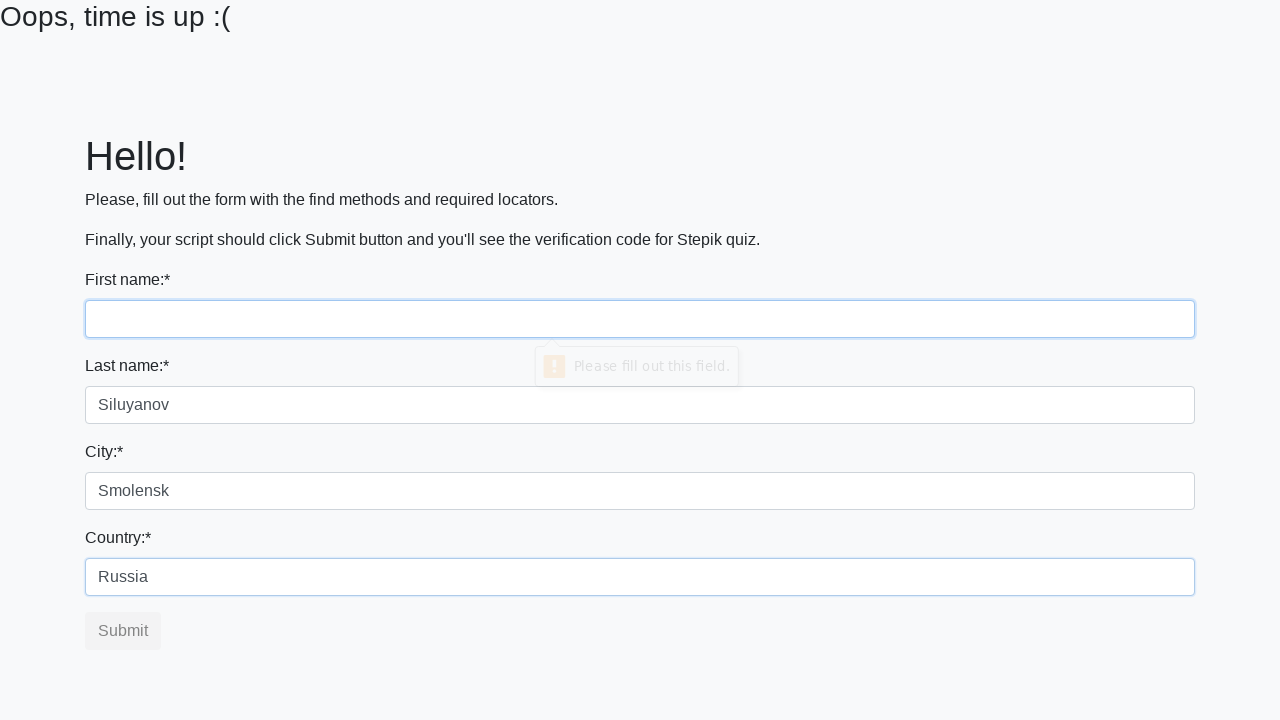

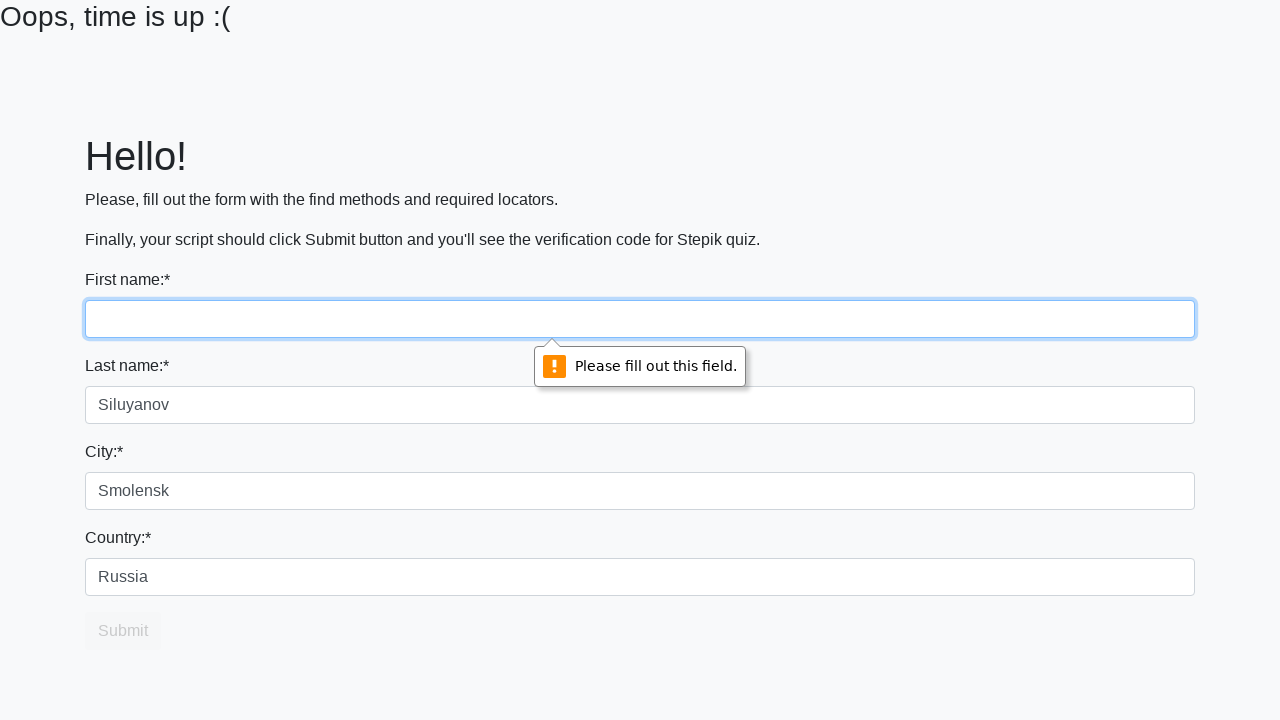